Tests JavaScript alert handling by clicking a button to trigger an alert, accepting it, and verifying the result message is displayed on the page.

Starting URL: http://the-internet.herokuapp.com/javascript_alerts

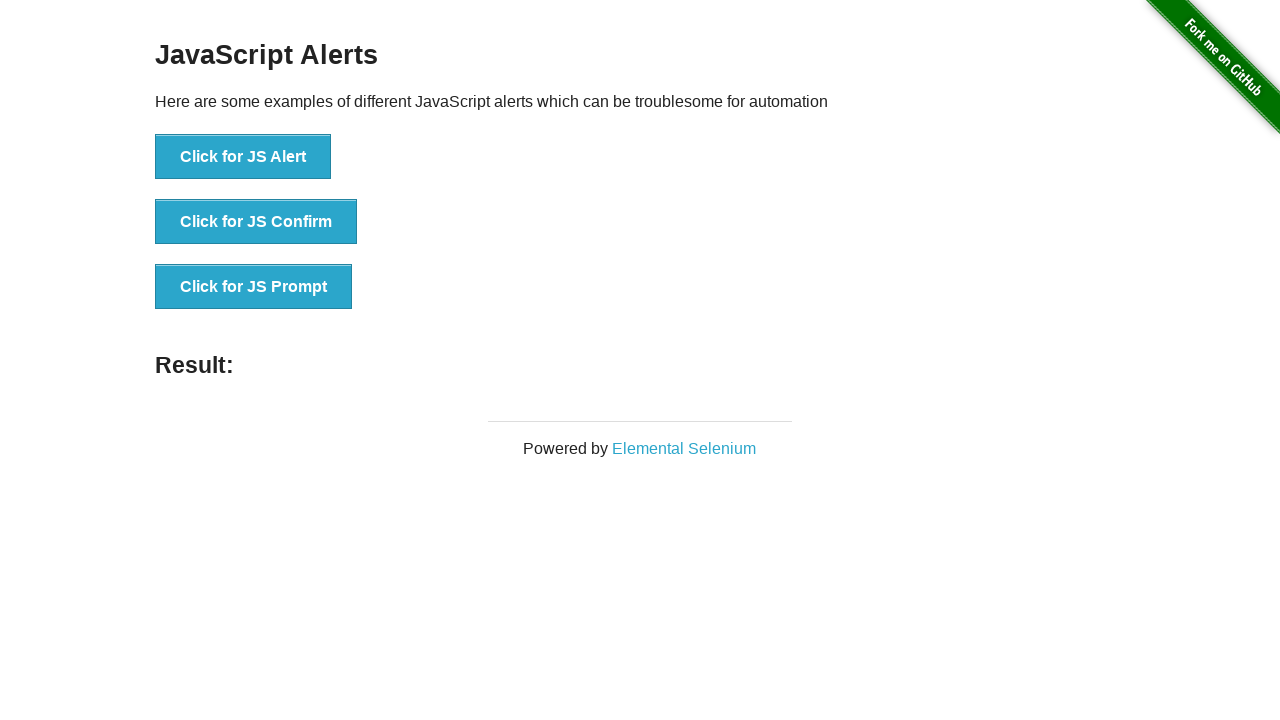

Clicked first button to trigger JavaScript alert at (243, 157) on ul > li:nth-child(1) > button
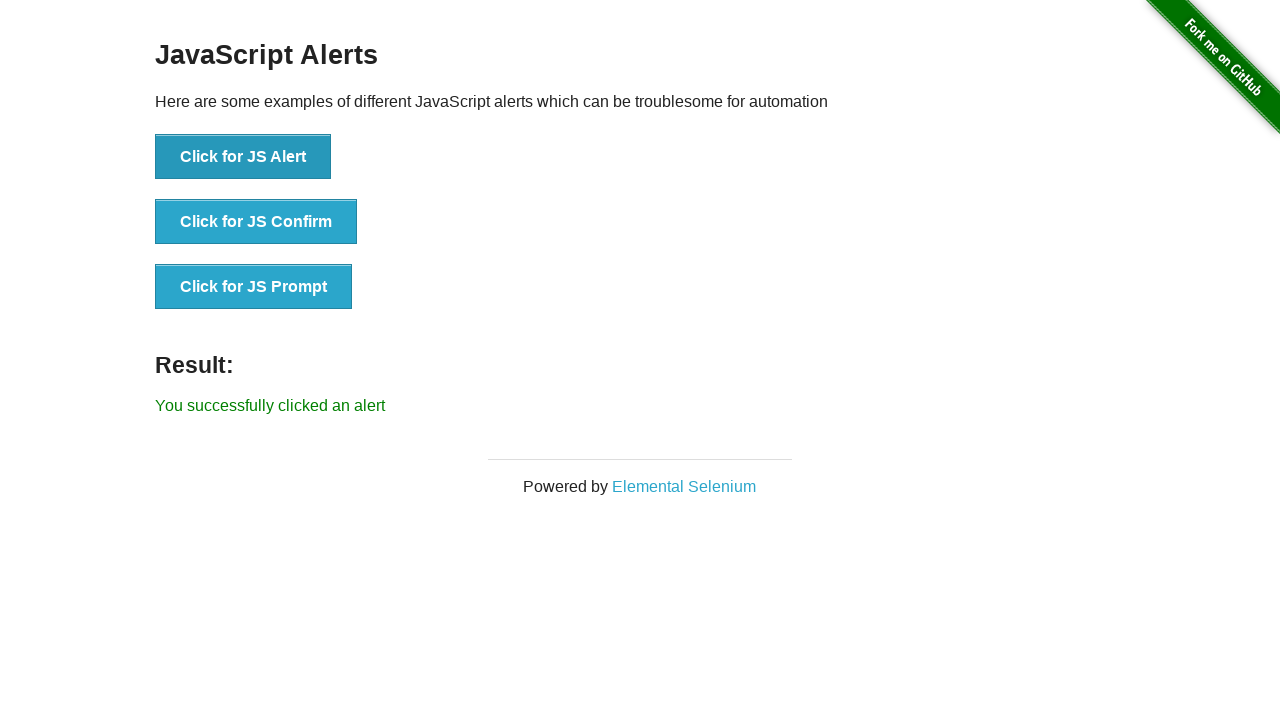

Set up dialog handler to accept alert
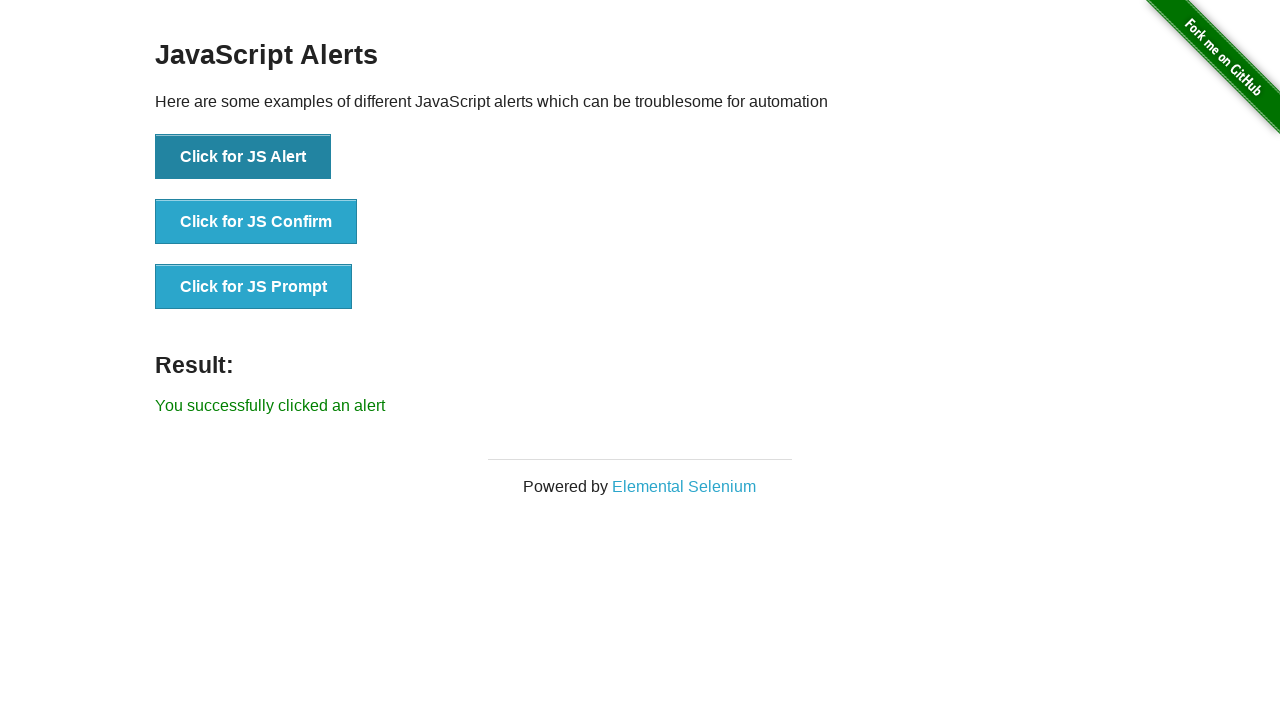

Result message element loaded
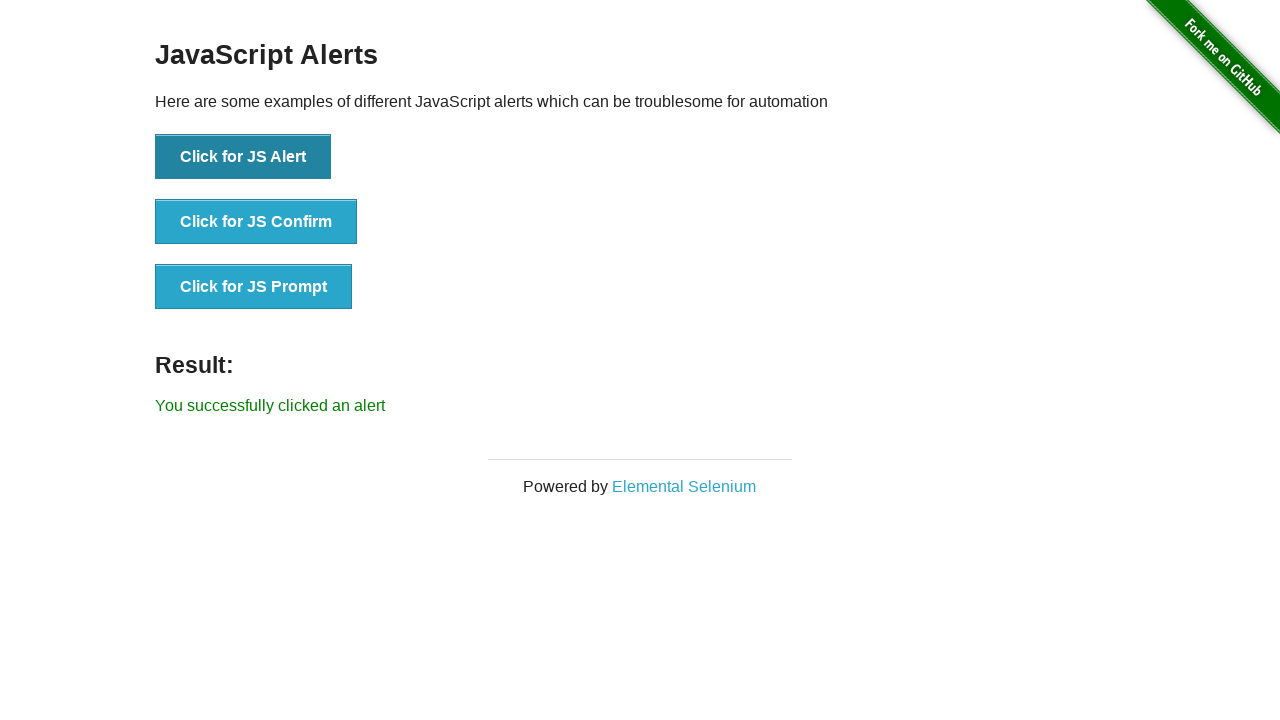

Retrieved result message text
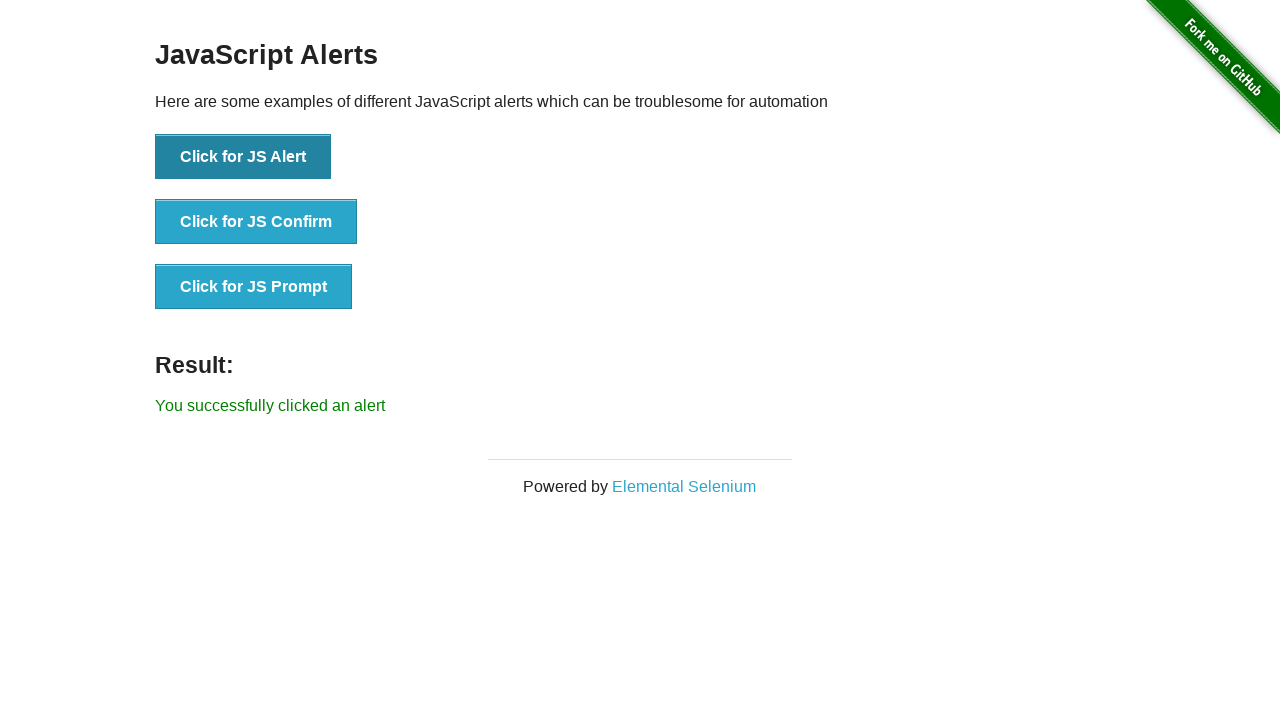

Verified result message equals 'You successfully clicked an alert'
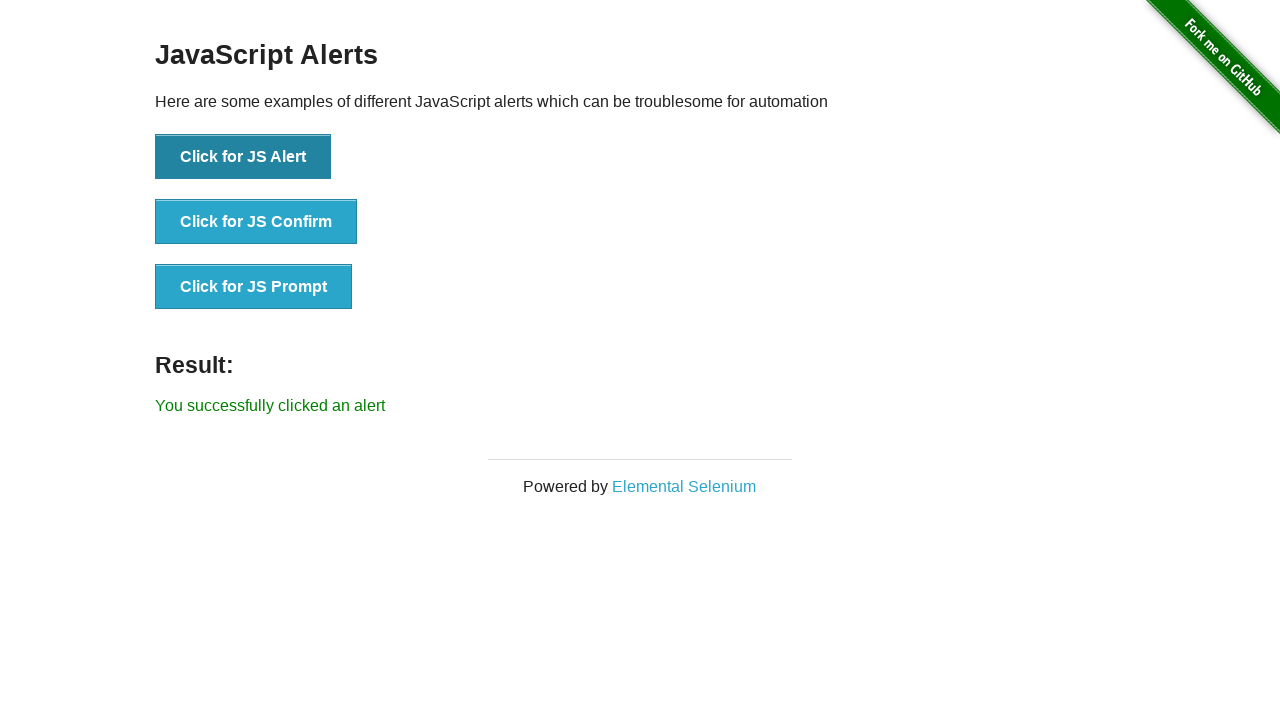

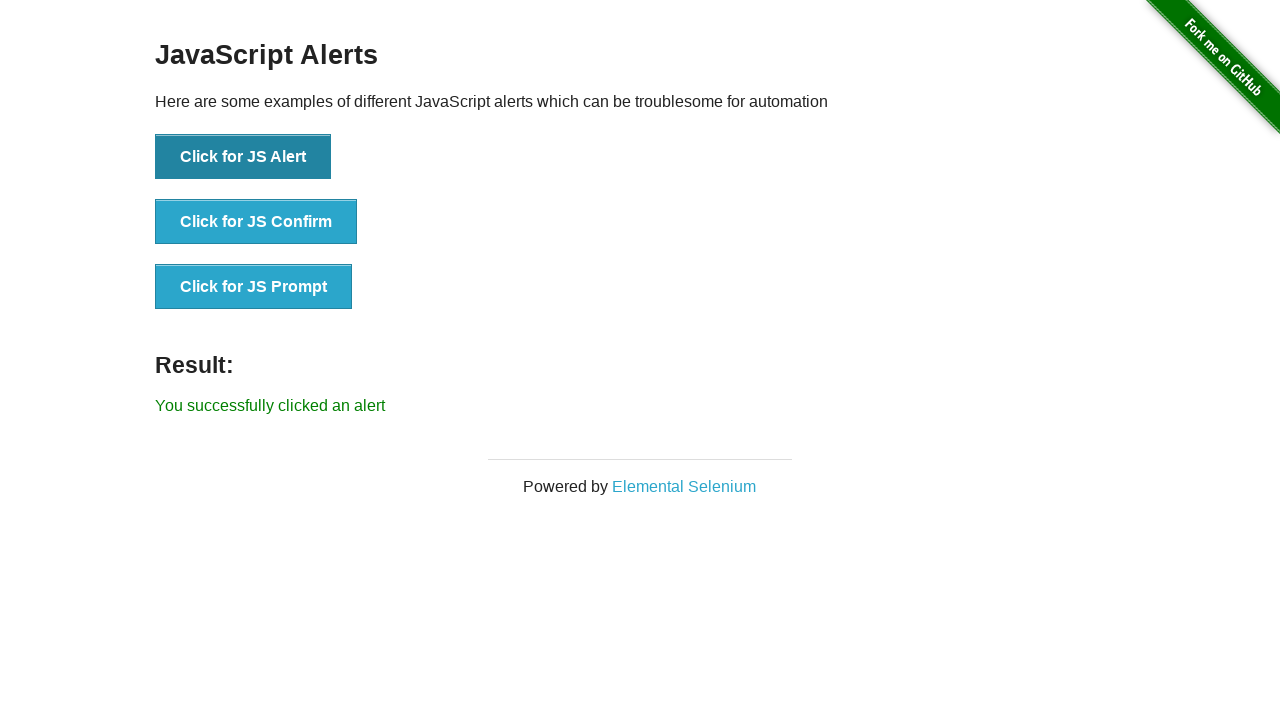